Navigates to AutomationTalks website and verifies the page loads by checking the title

Starting URL: https://www.automationtalks.com

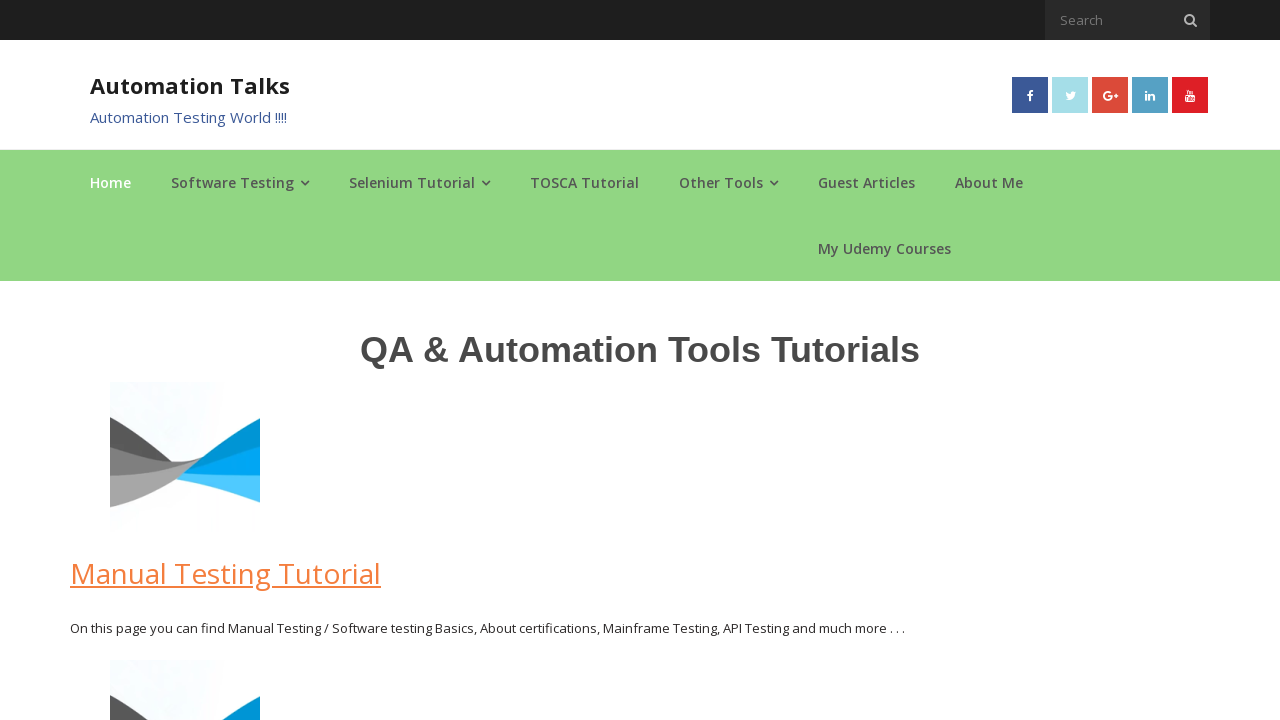

Navigated to AutomationTalks website
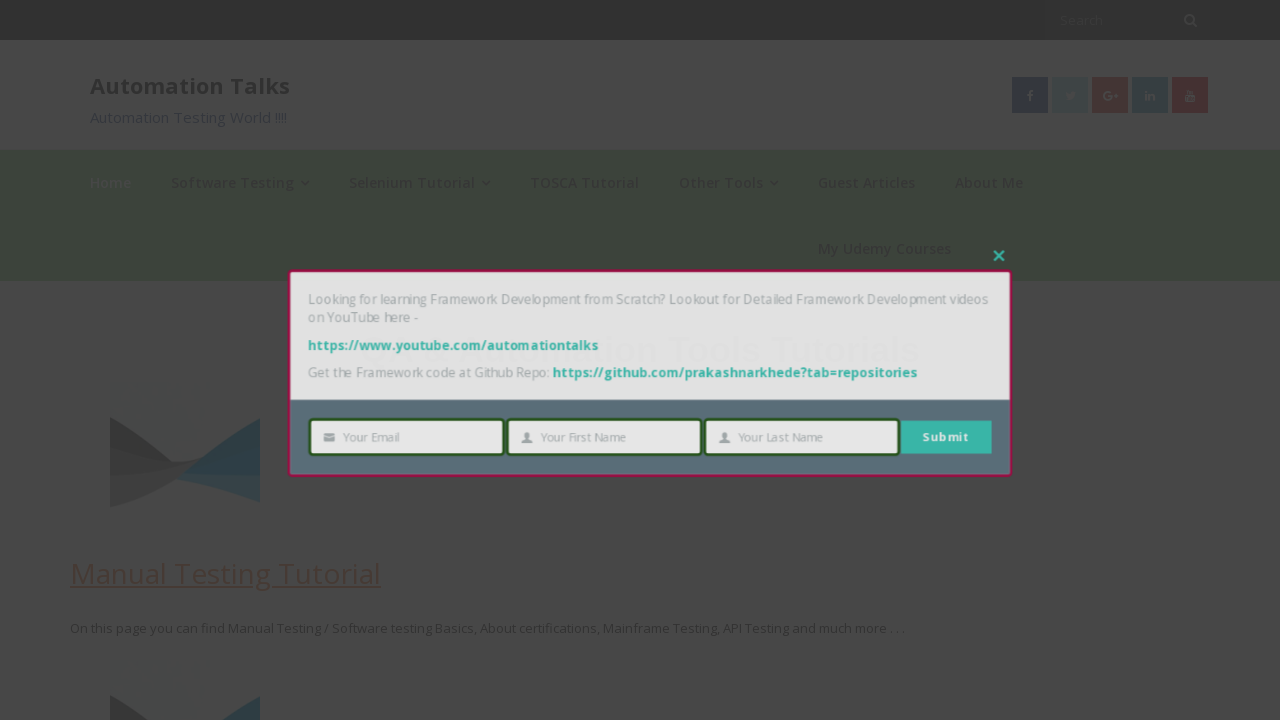

Retrieved page title: AutomationTalks - Learn Automation Testing
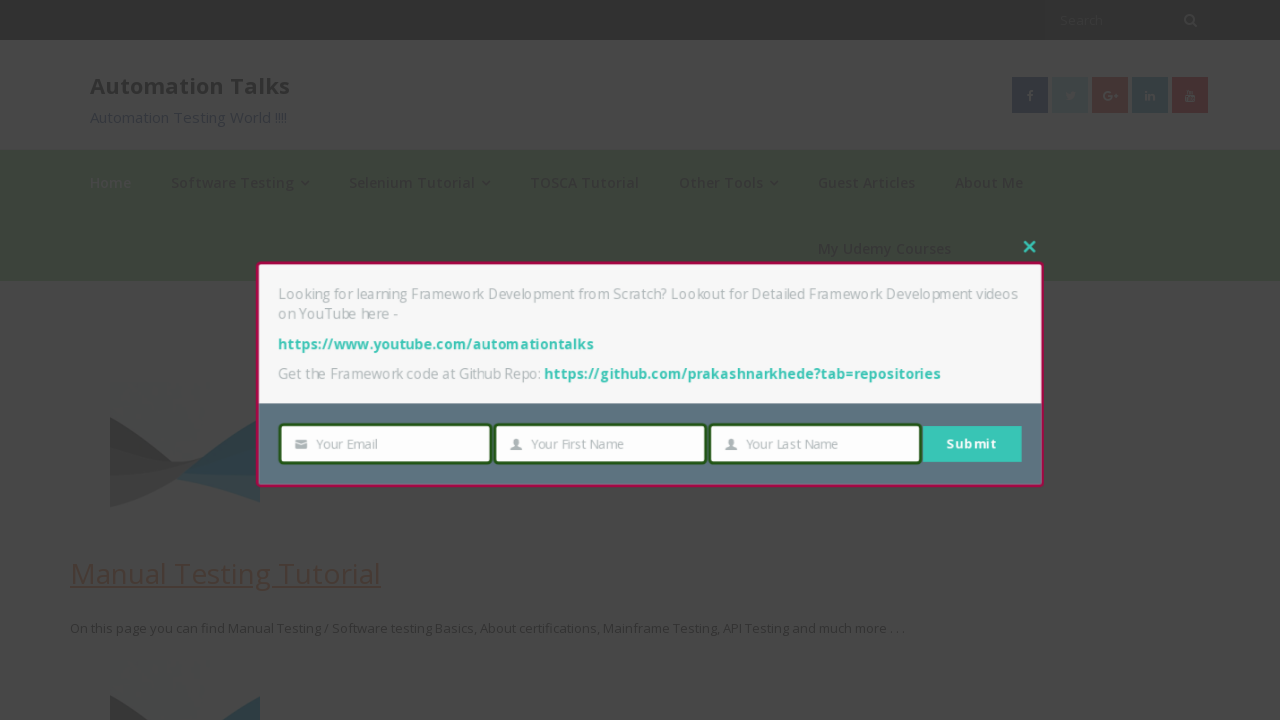

Printed page title to console
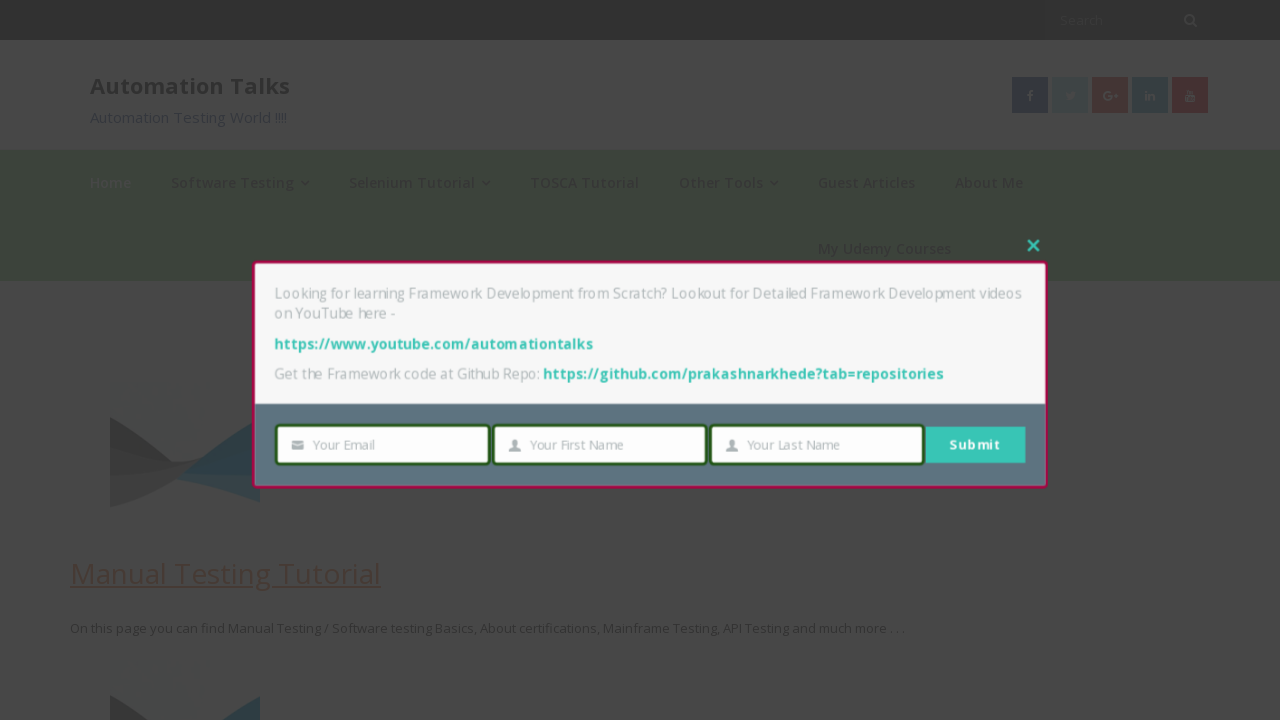

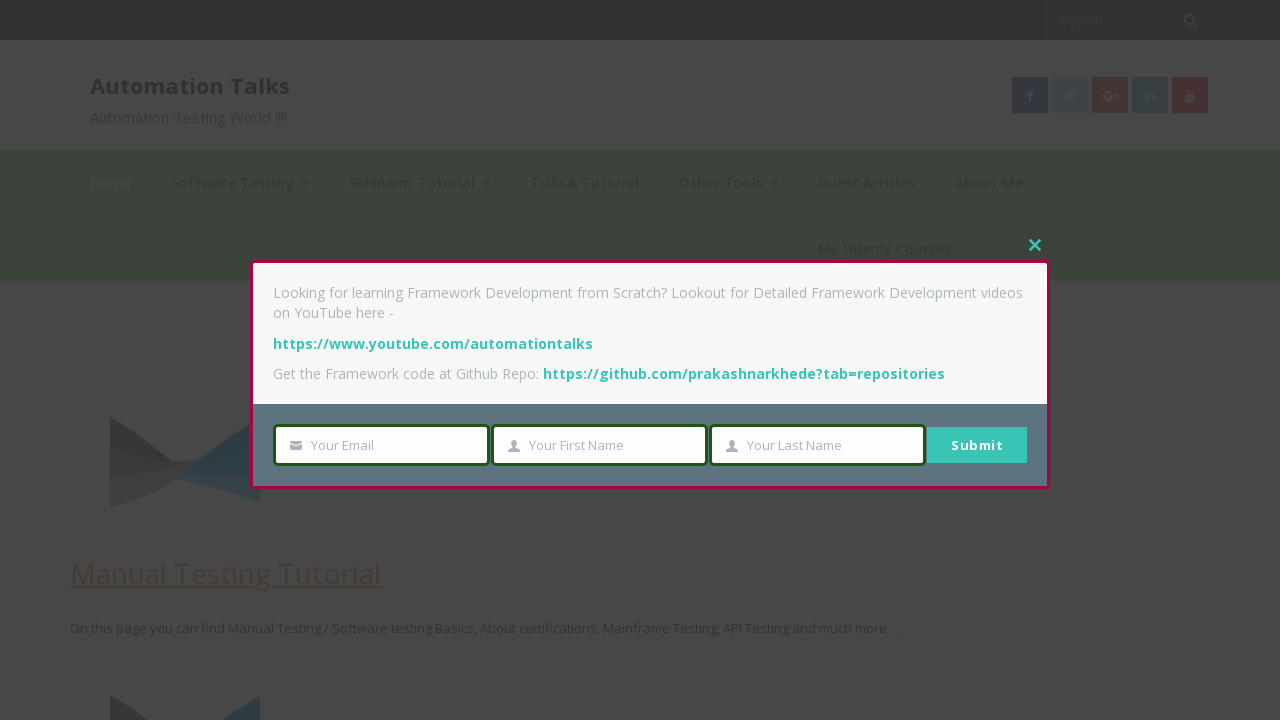